Navigates to a login practice page and verifies the page title contains "Rahul Shetty Academy"

Starting URL: https://rahulshettyacademy.com/loginpagePractise/

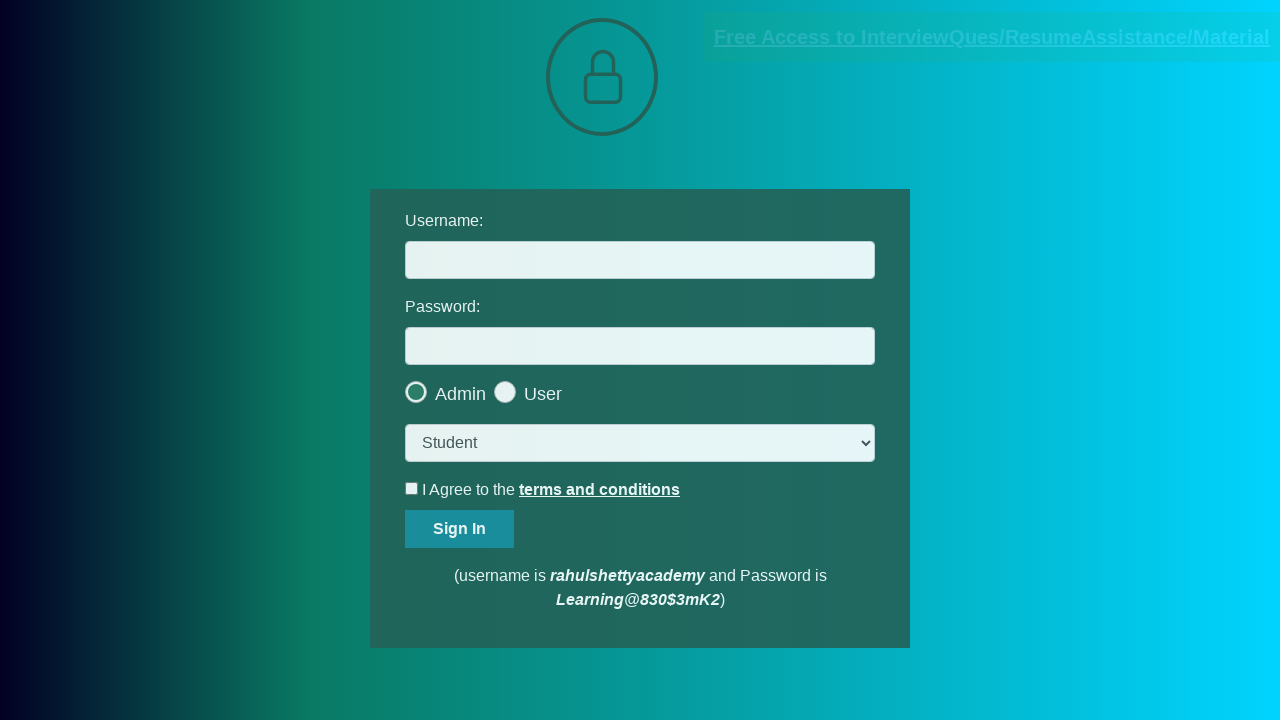

Waited for page DOM content to load
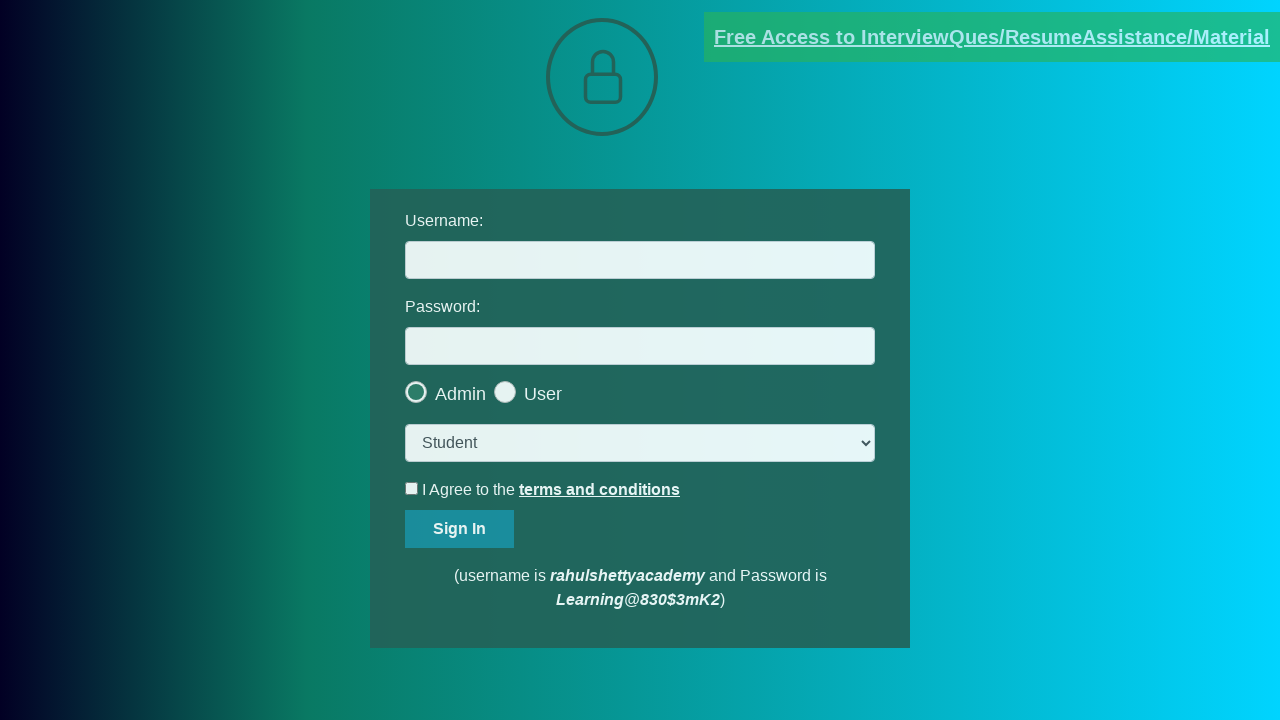

Verified page title contains 'Rahul Shetty Academy'
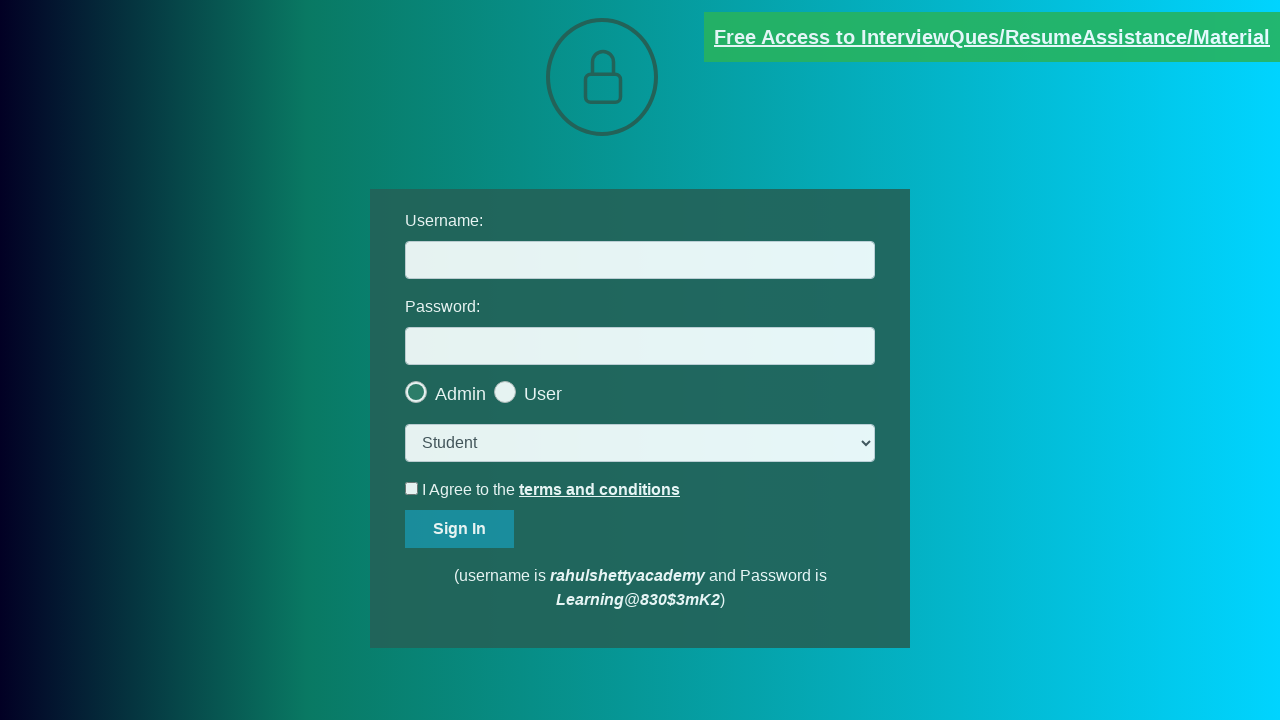

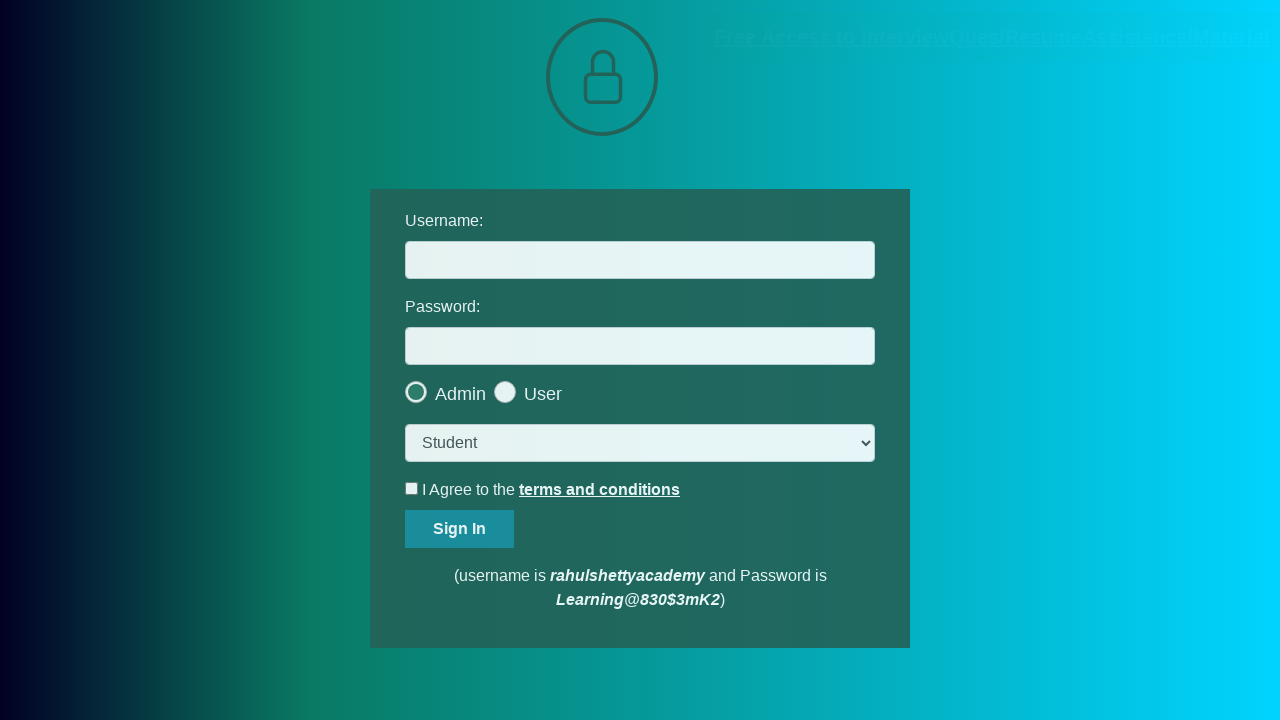